Tests that images load correctly on the loading-images page by waiting for an image element and verifying its source contains the expected value.

Starting URL: https://bonigarcia.dev/selenium-webdriver-java/loading-images.html

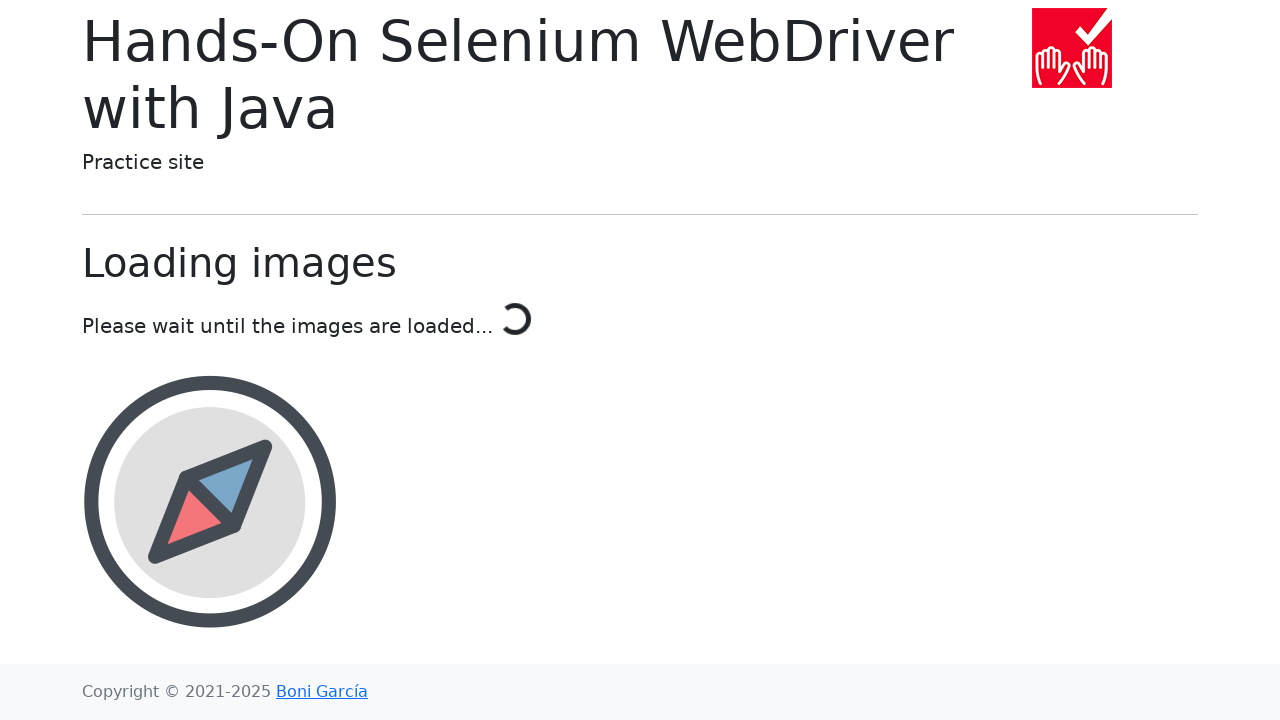

Waited for landscape image element to load with 10s timeout
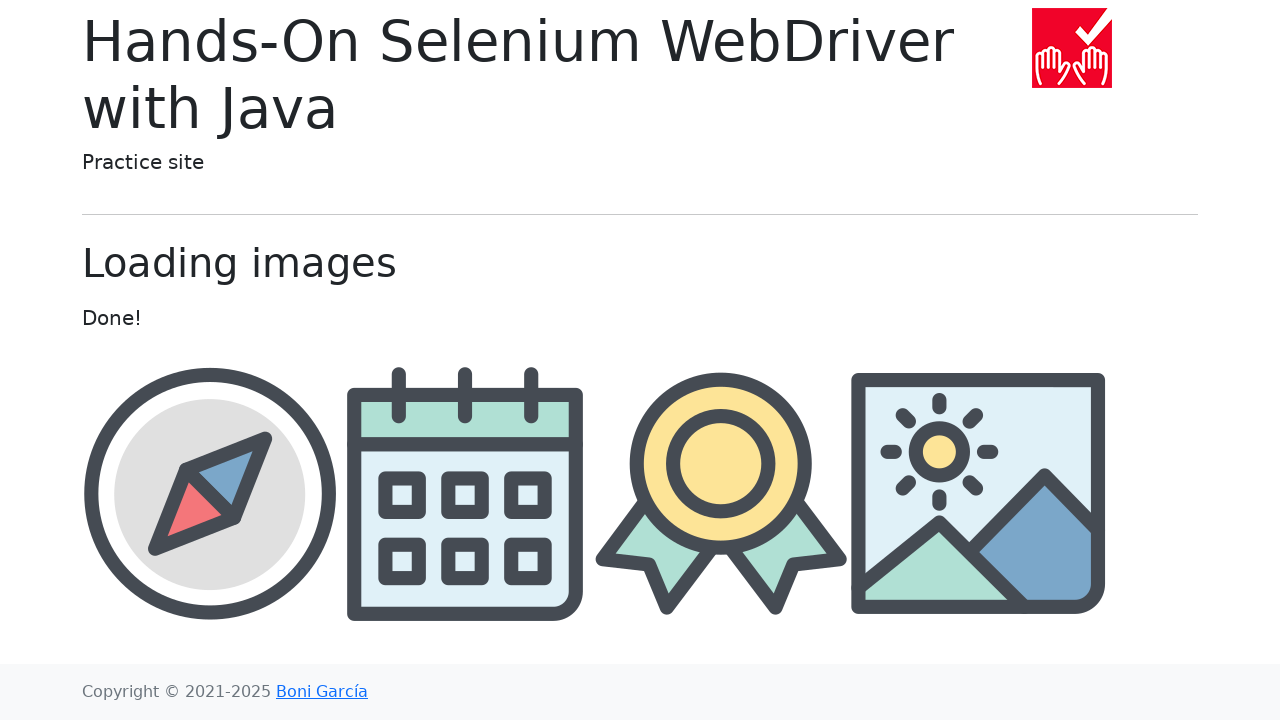

Retrieved src attribute from landscape image element
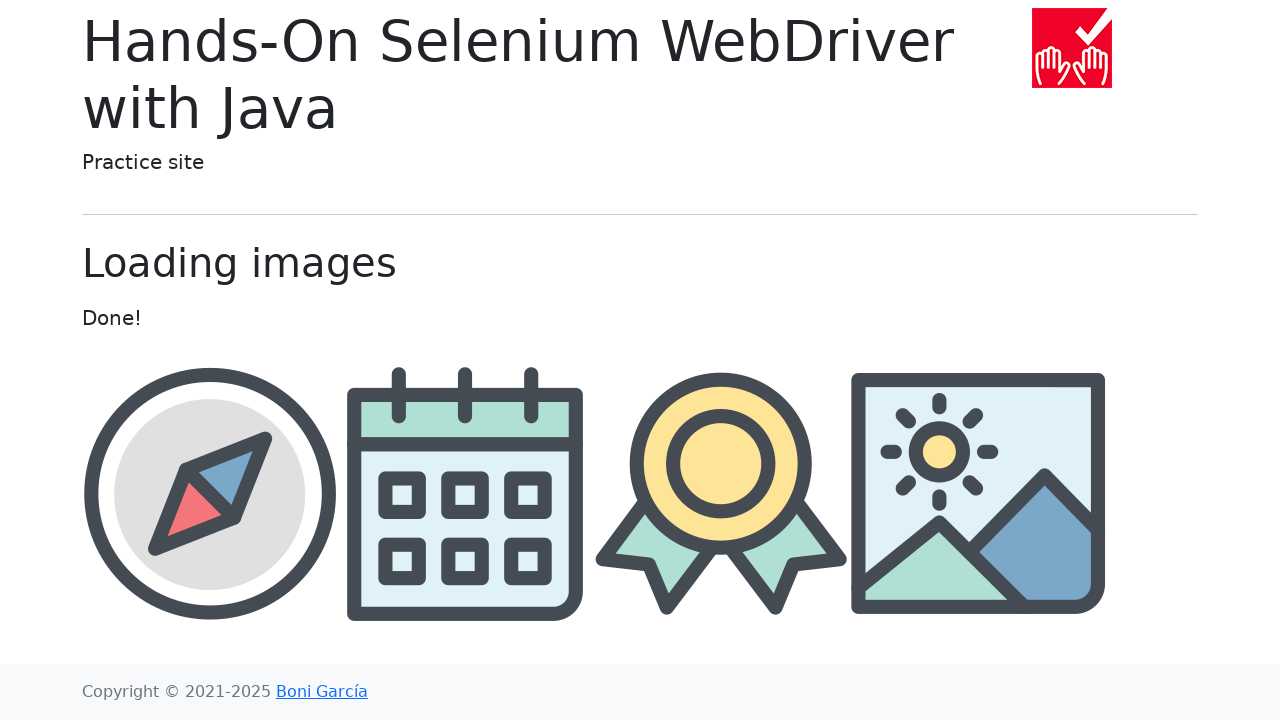

Verified that image src contains 'landscape'
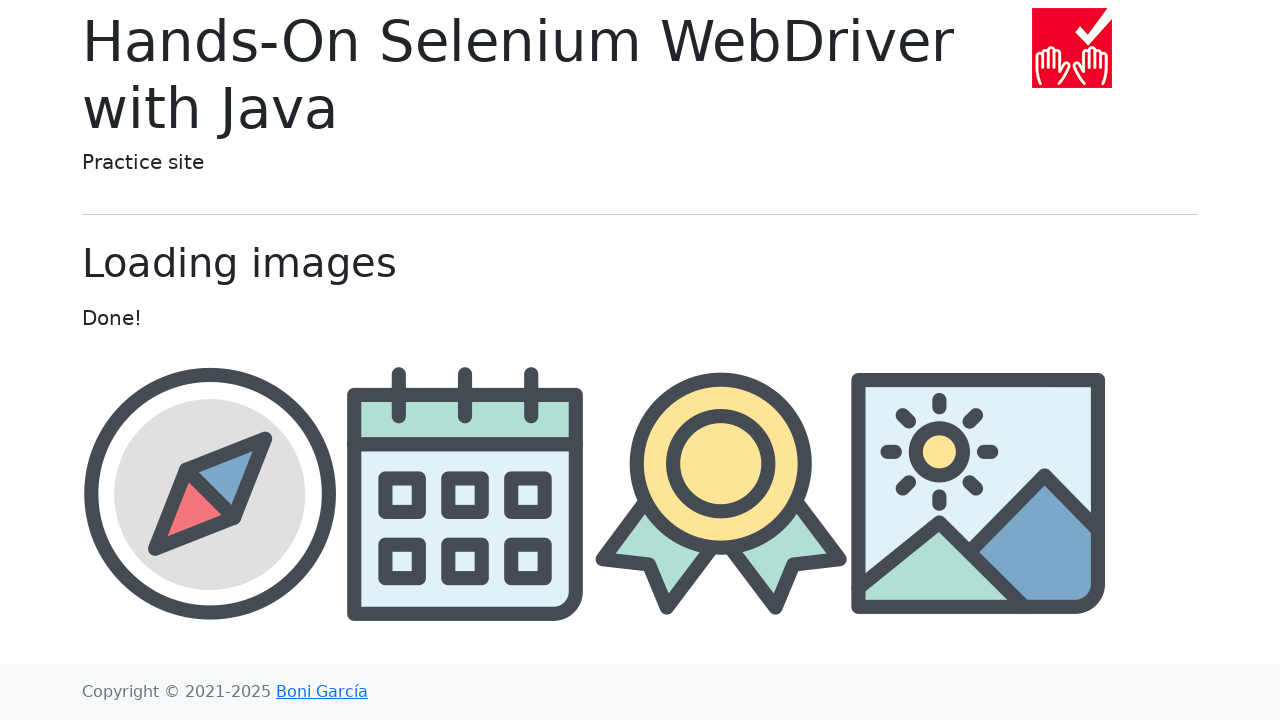

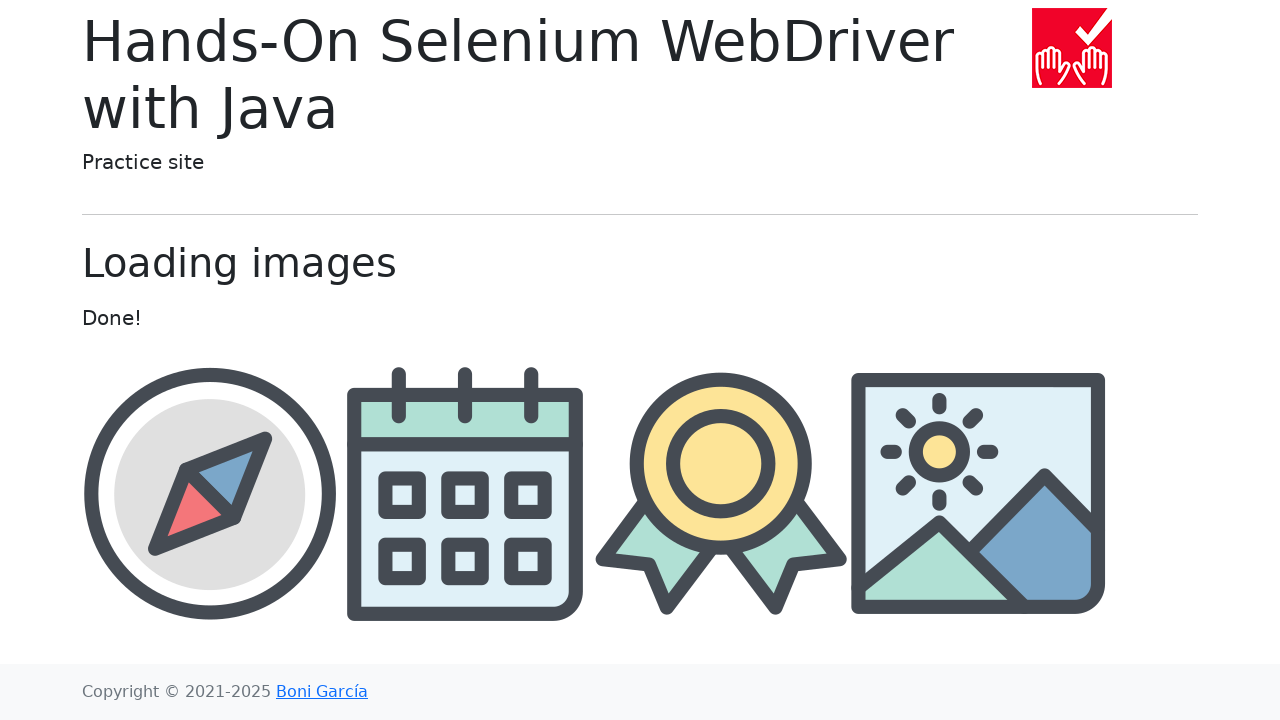